Clicks on Make Appointment button and verifies it is displayed

Starting URL: https://katalon-demo-cura.herokuapp.com/

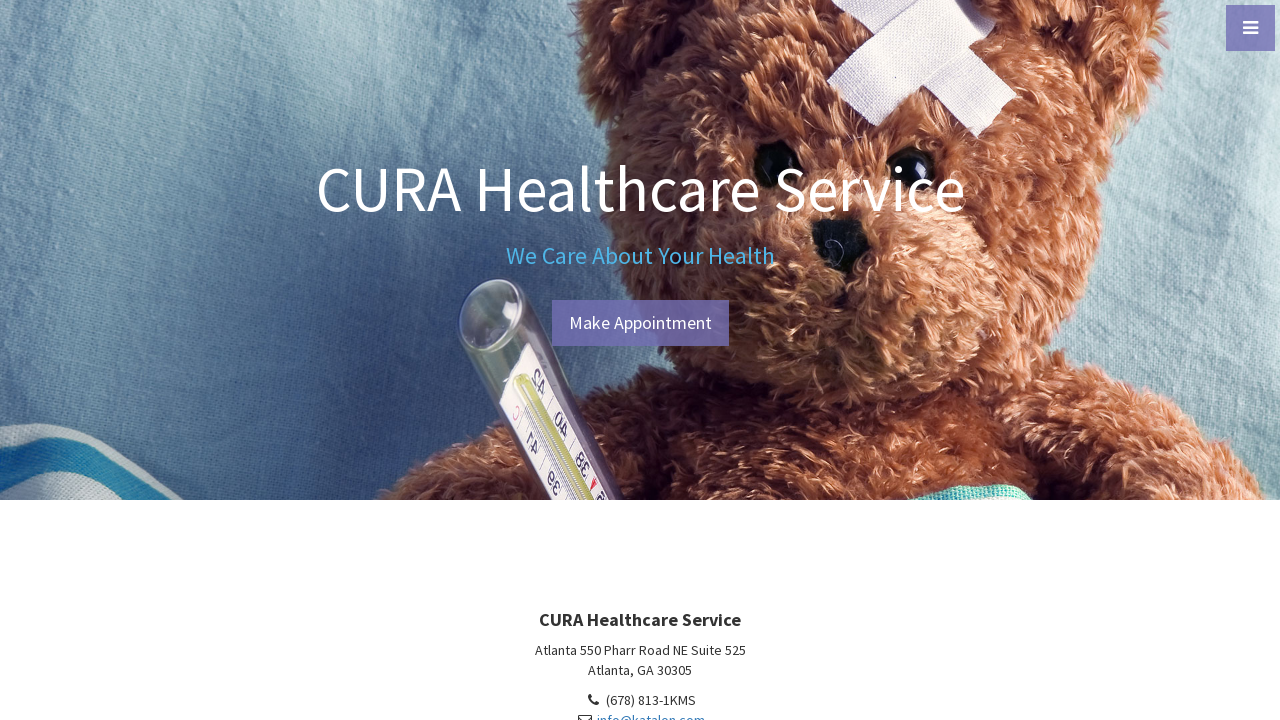

Located Make Appointment button element
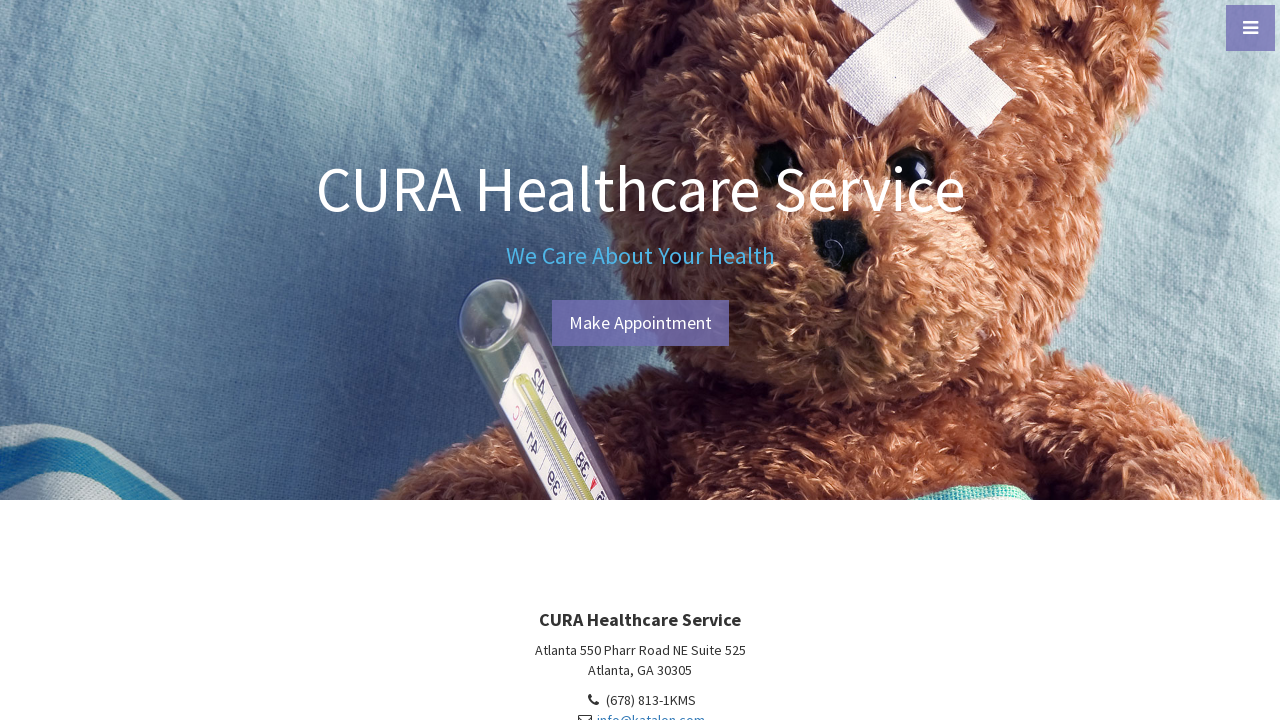

Verified Make Appointment button is visible
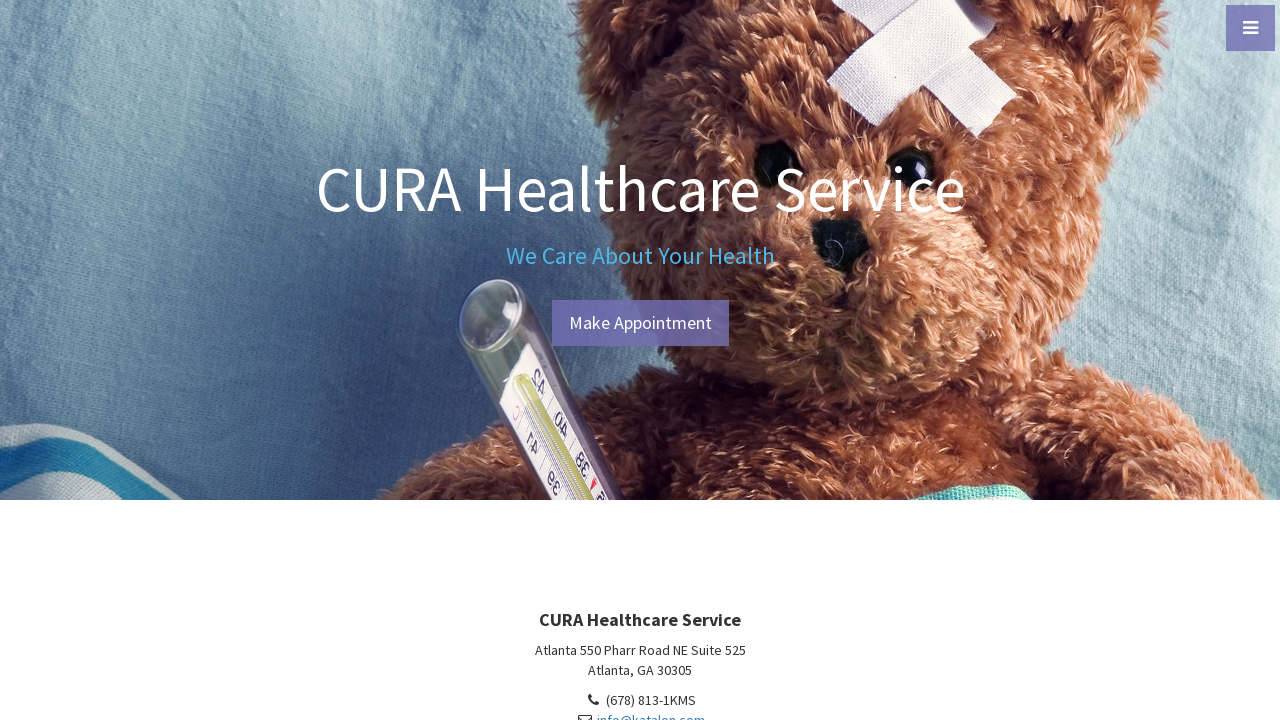

Clicked Make Appointment button at (640, 323) on #btn-make-appointment
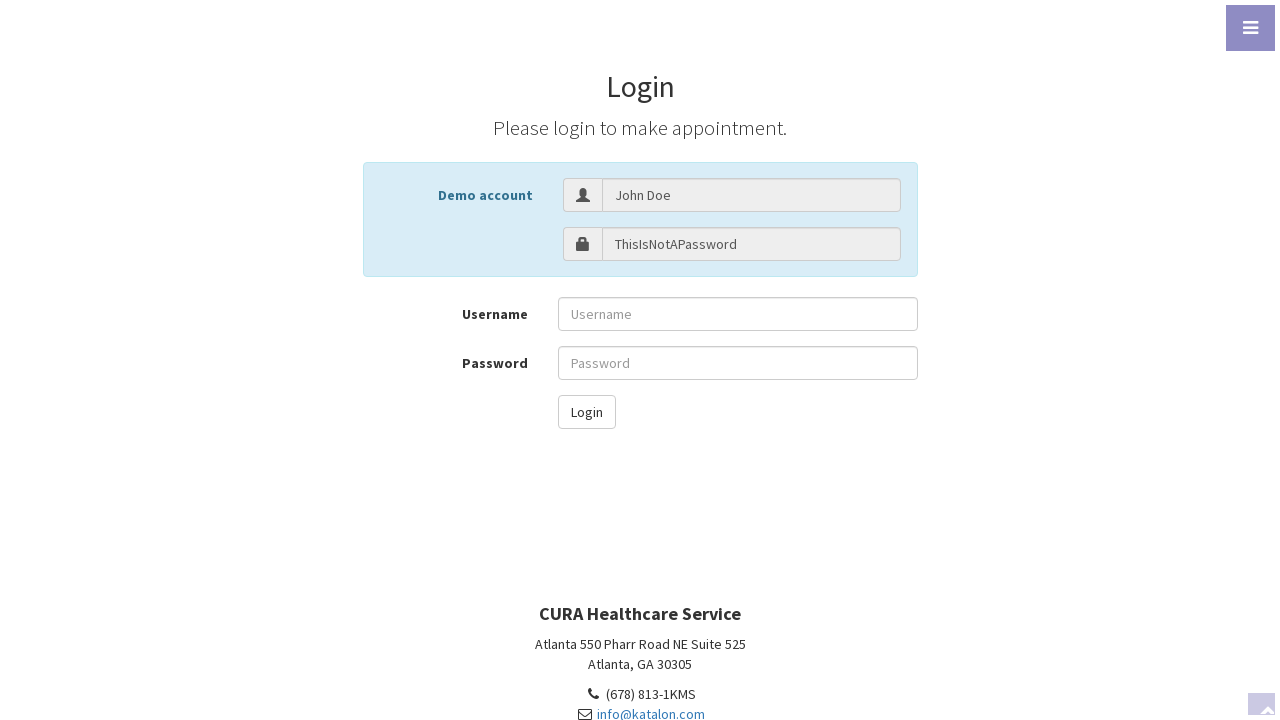

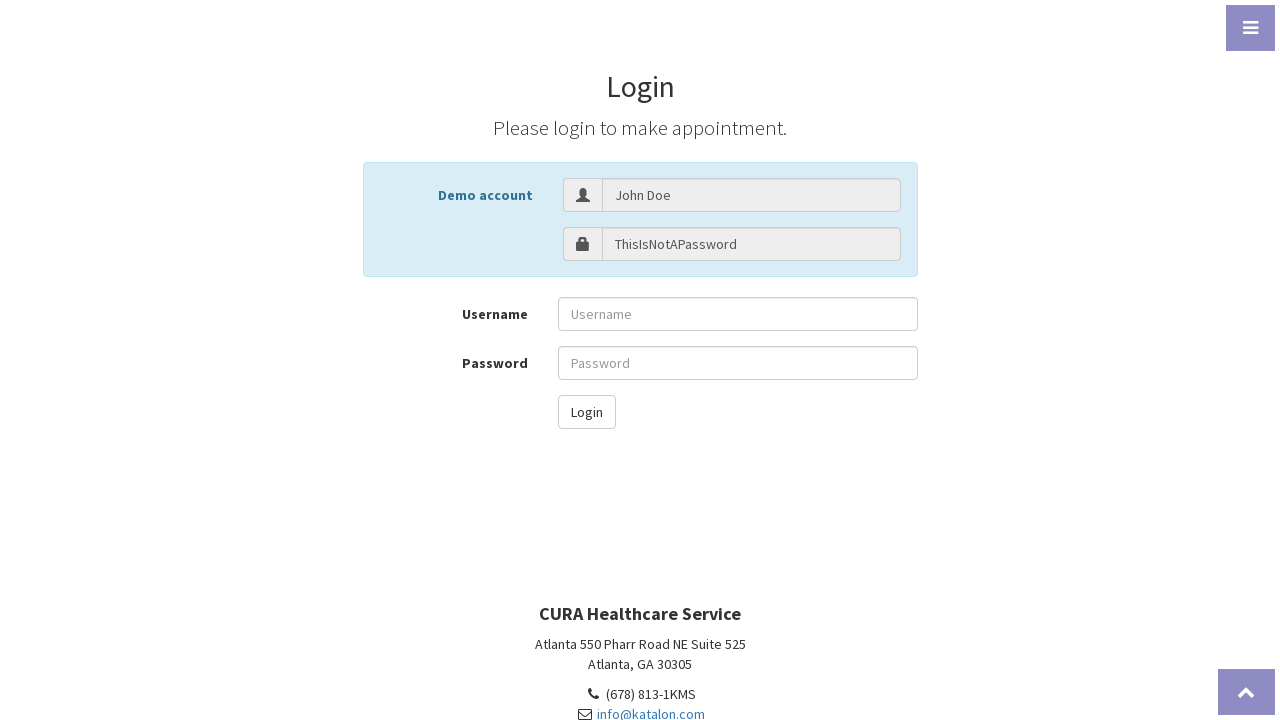